Tests the enable/disable functionality of form elements by clicking on the round trip radio button and verifying that associated form elements become enabled based on style attributes

Starting URL: https://rahulshettyacademy.com/dropdownsPractise/

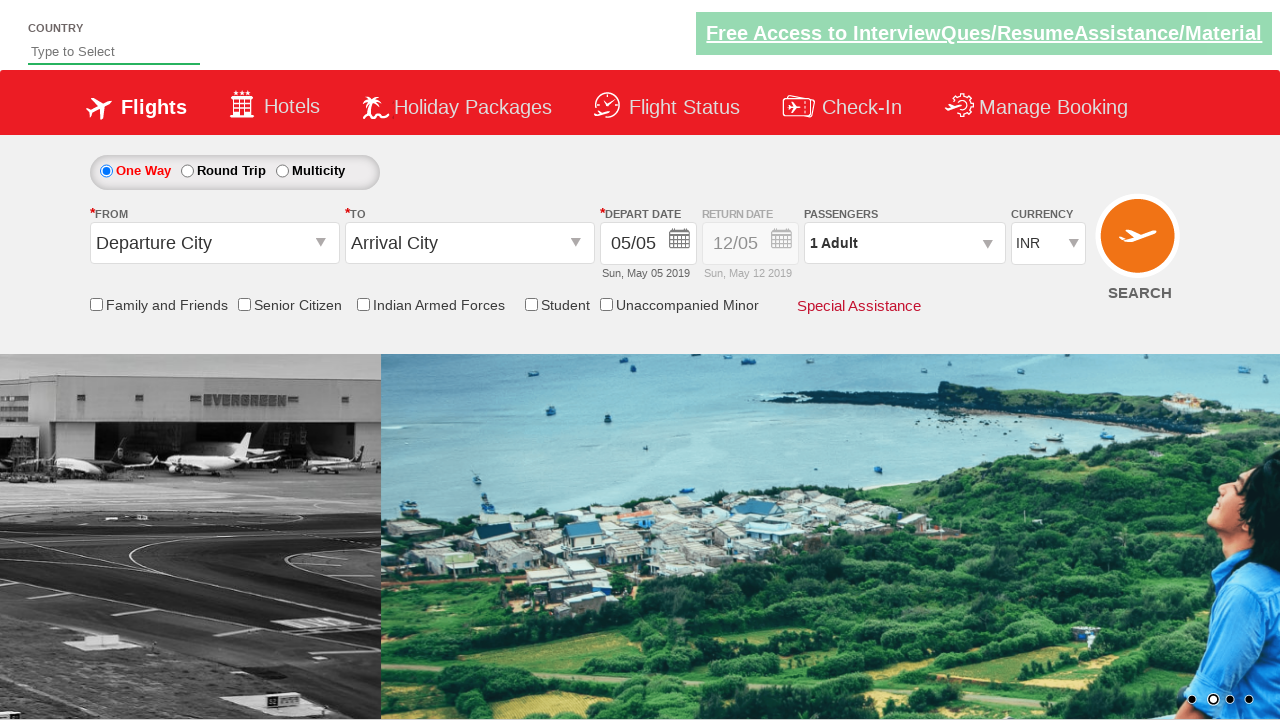

Clicked round trip radio button to enable associated form elements at (187, 171) on input#ctl00_mainContent_rbtnl_Trip_1
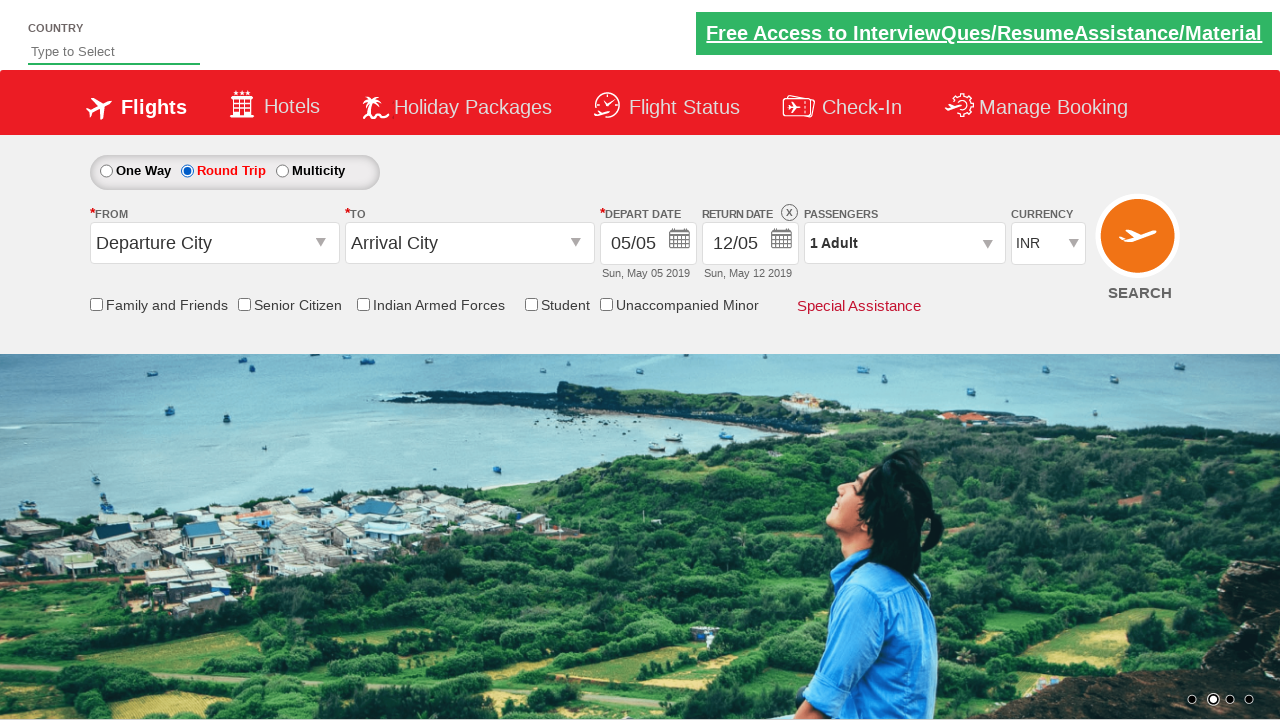

Waited for element state to update after radio button click
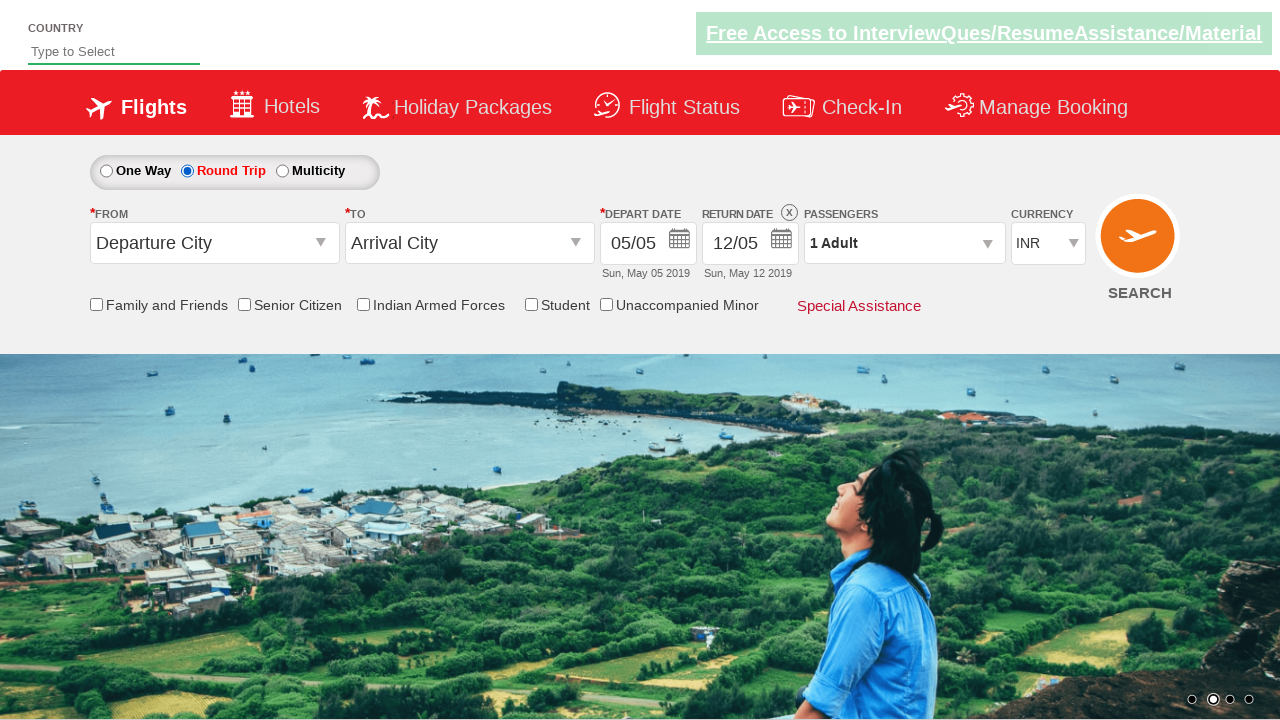

Located return date div element (#Div1)
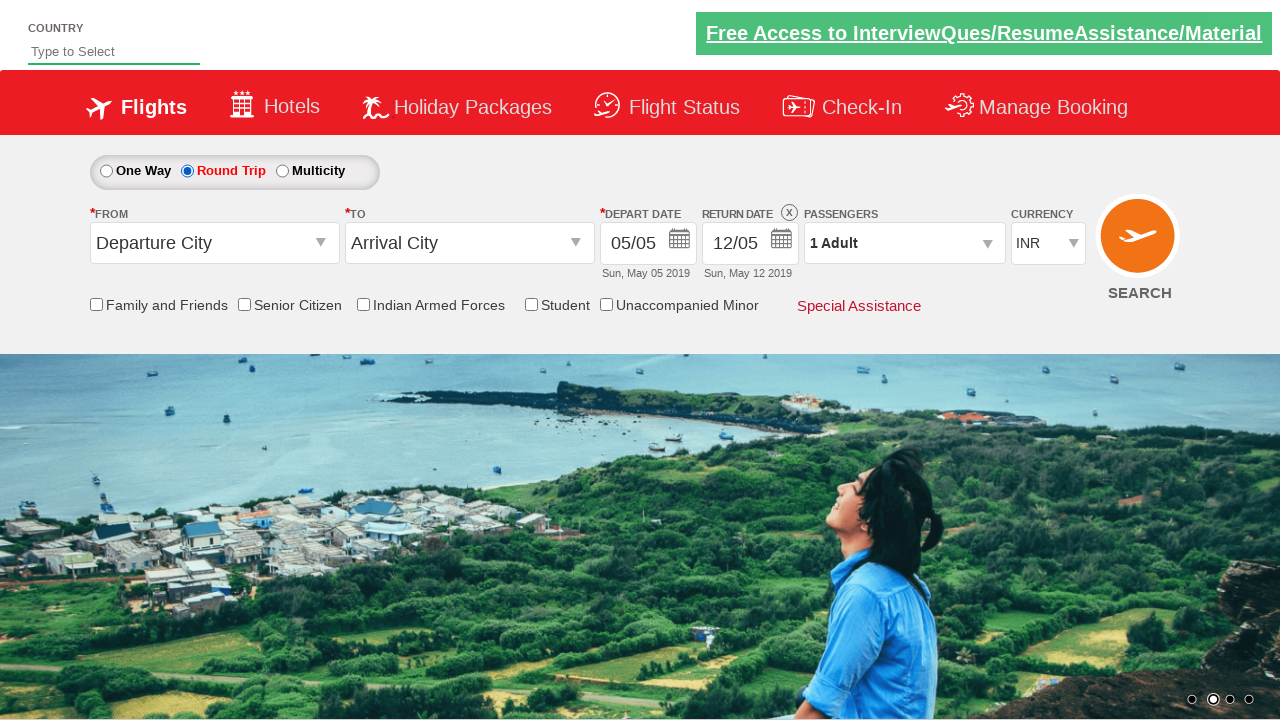

Retrieved style attribute value: display: block; opacity: 1;
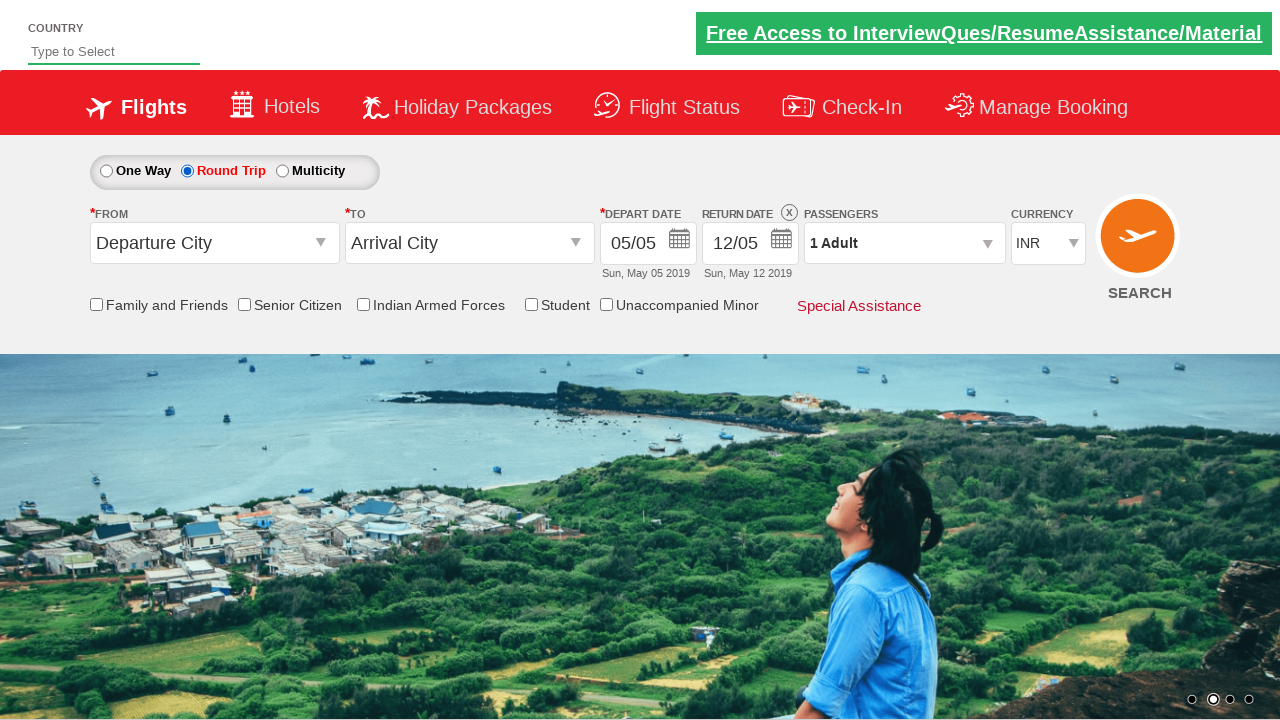

Verified that return date div is enabled by confirming style attribute contains opacity value of 1
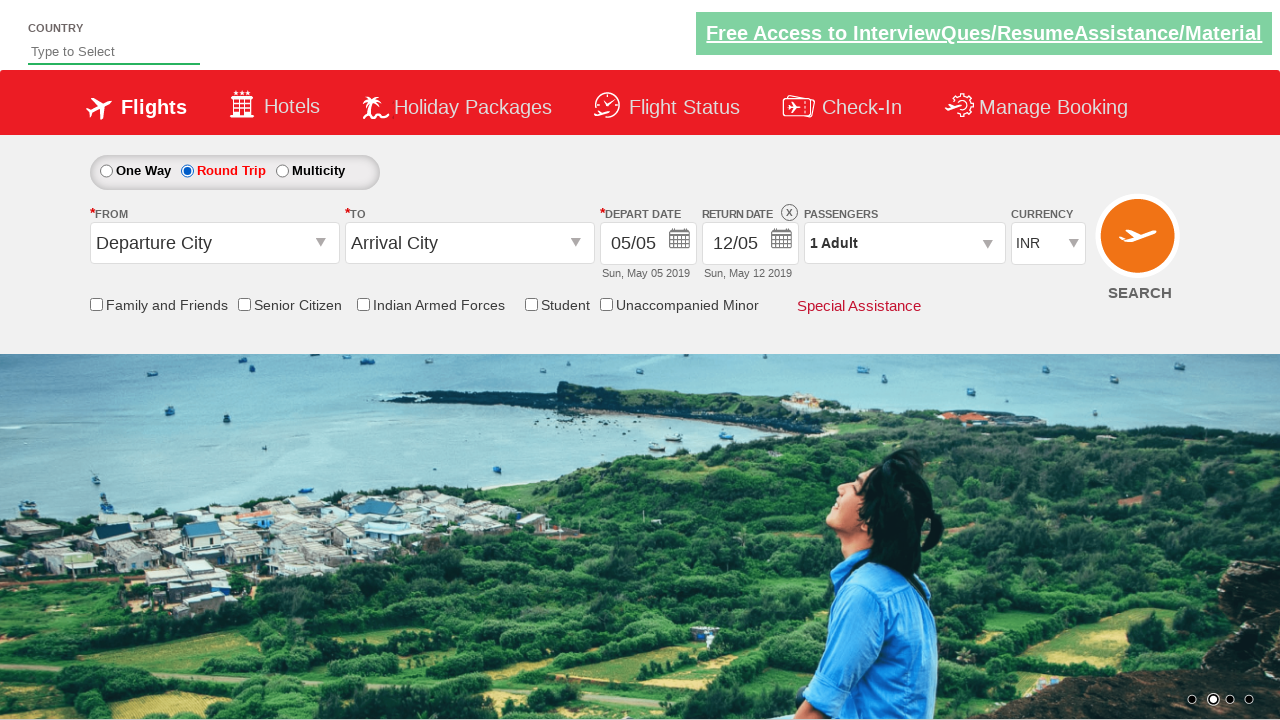

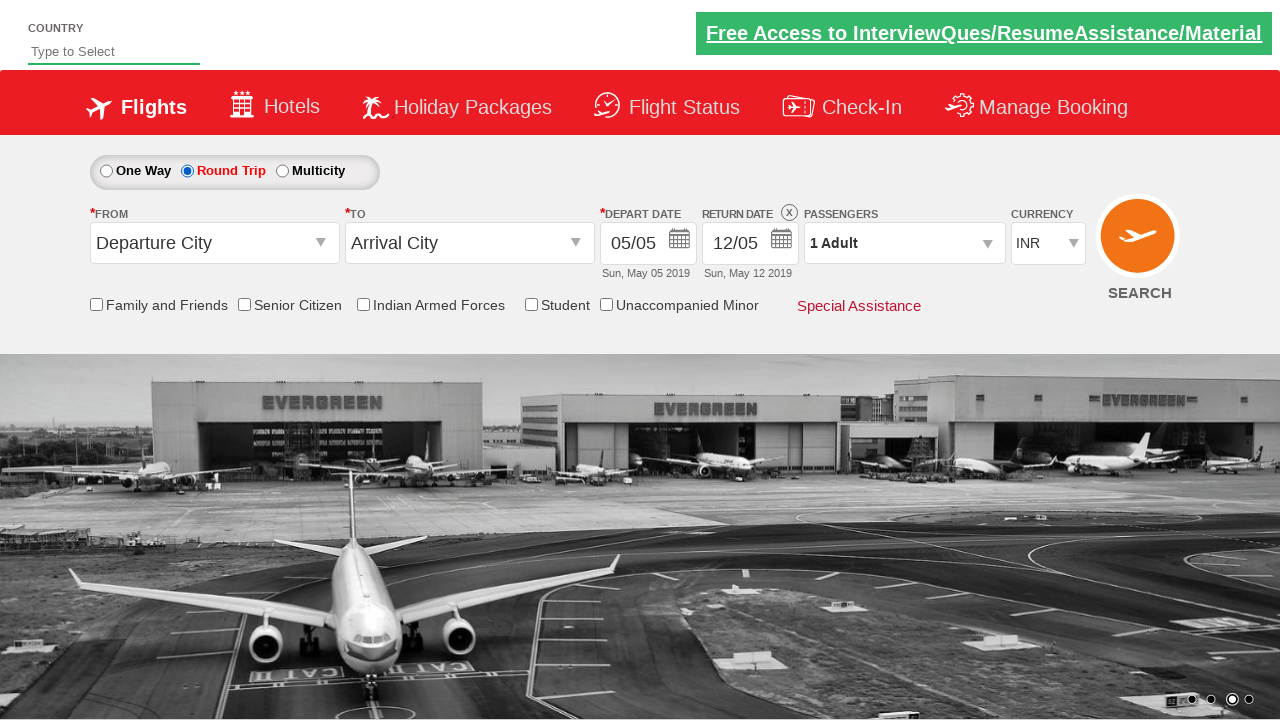